Tests accessible navigation by checking ARIA roles and mobile navigation visibility

Starting URL: https://tehwolf.de/

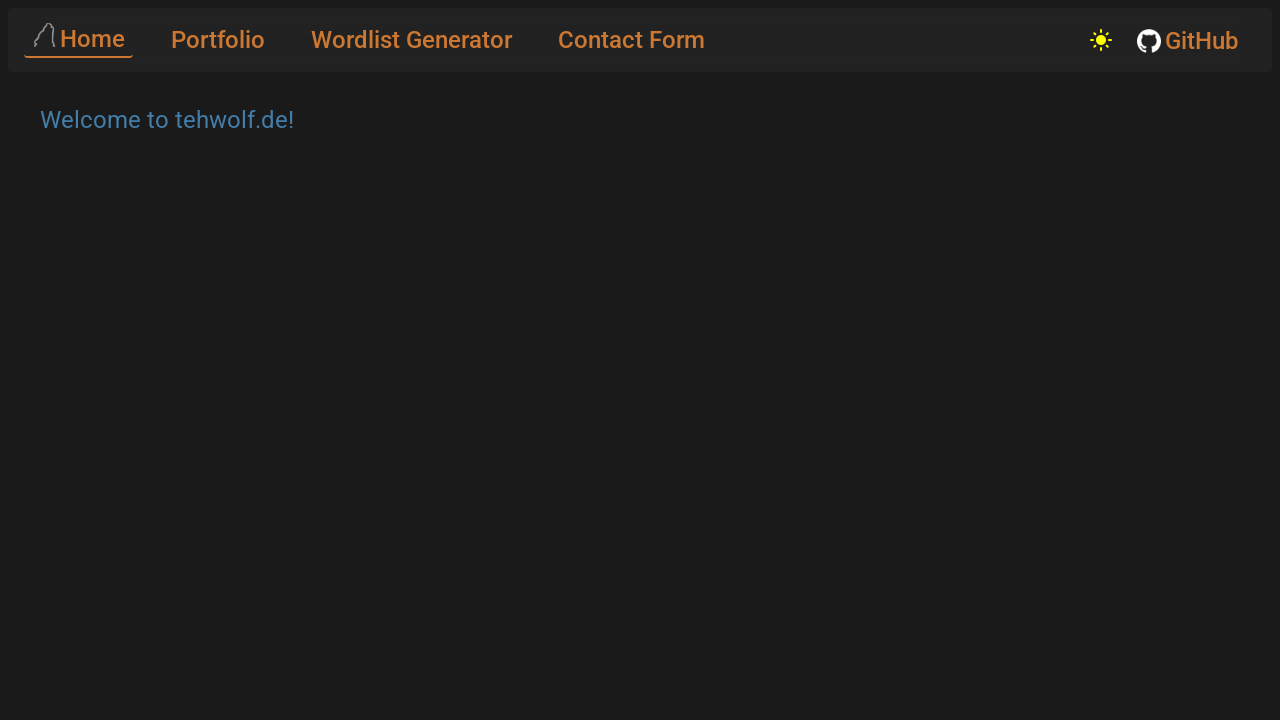

Located main navigation element with proper ARIA role
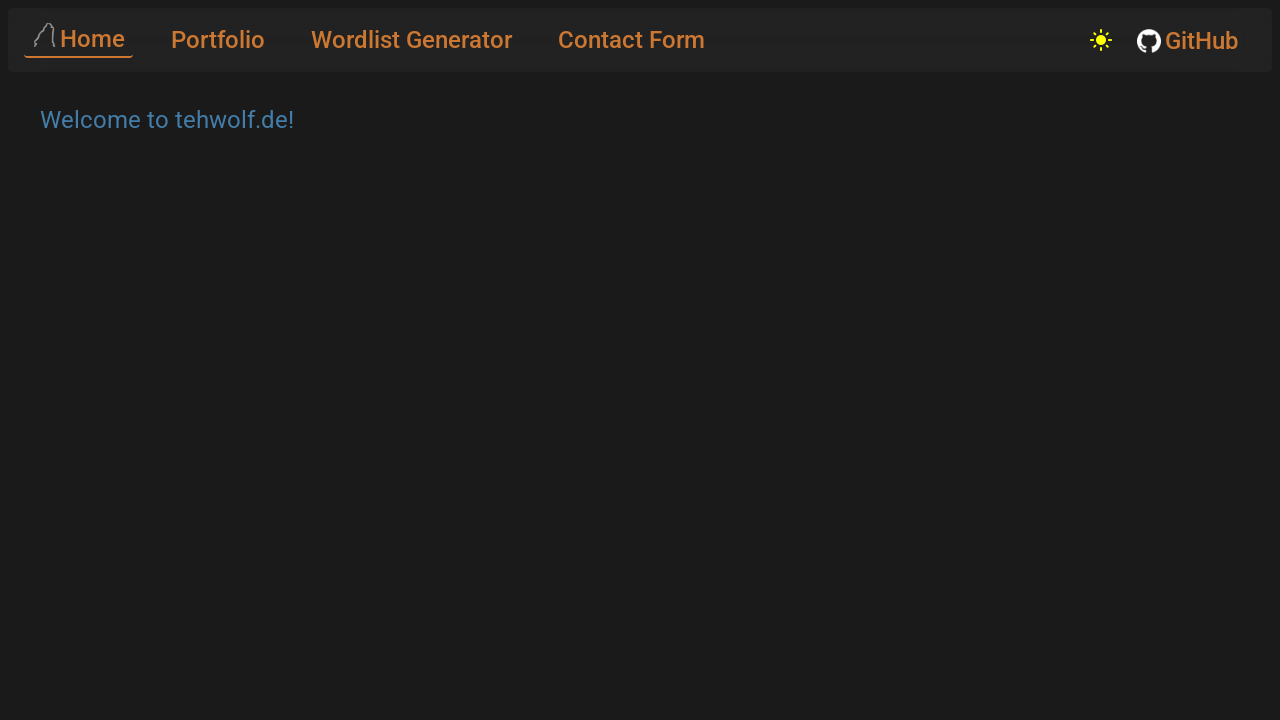

Main navigation became visible
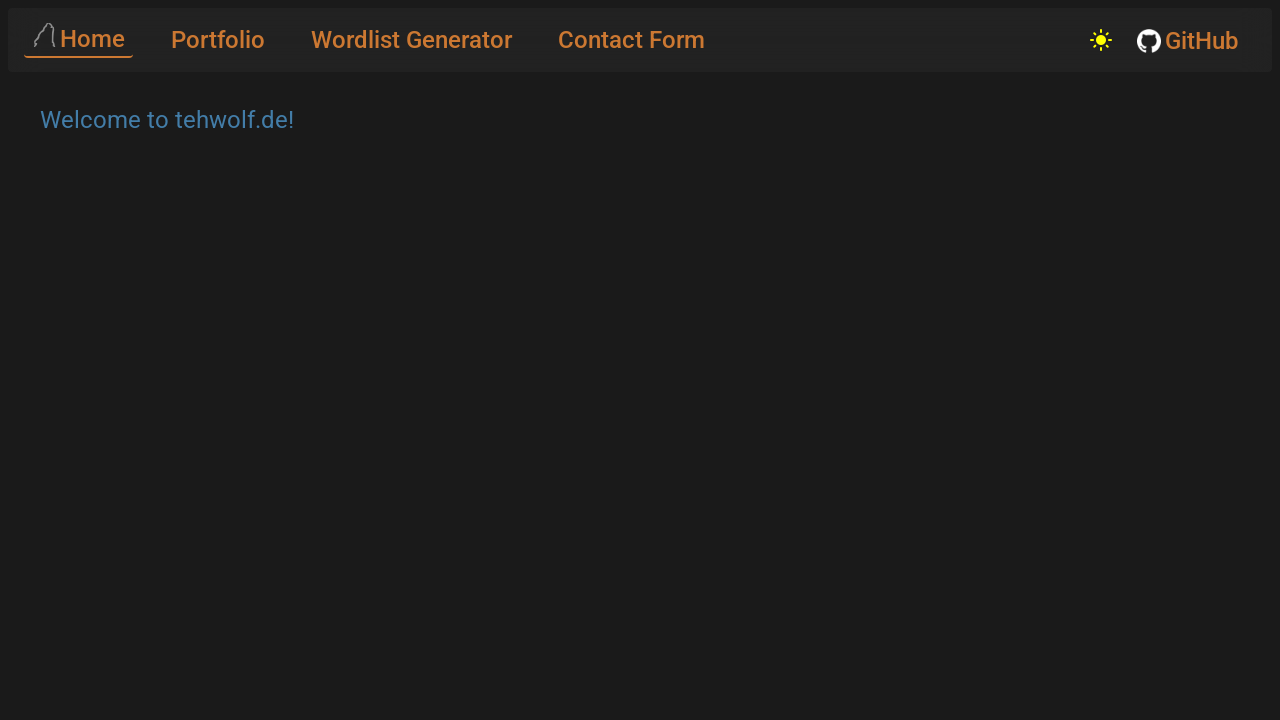

Changed viewport to mobile size (375x667)
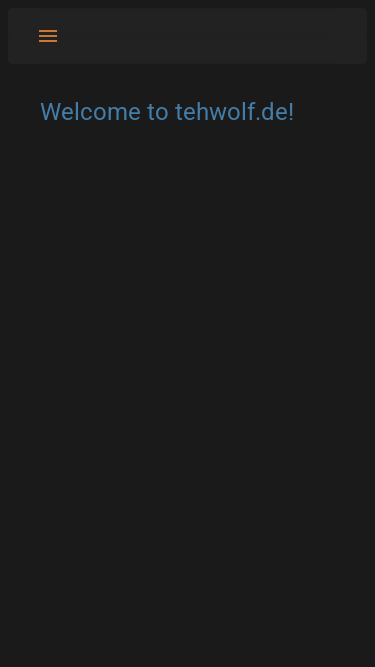

Mobile navigation component loaded
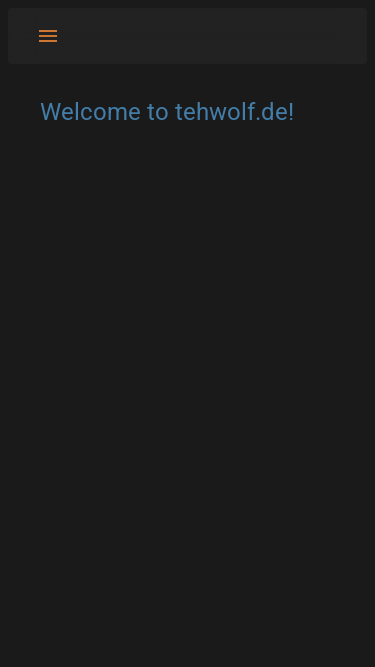

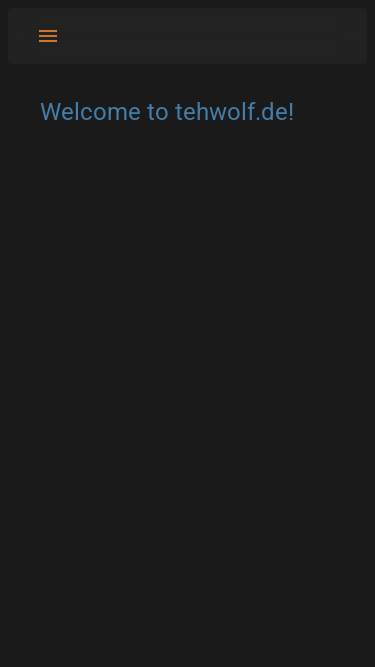